Tests sorting the Due column in ascending order on table2 using semantic class-based selectors for better cross-browser compatibility.

Starting URL: http://the-internet.herokuapp.com/tables

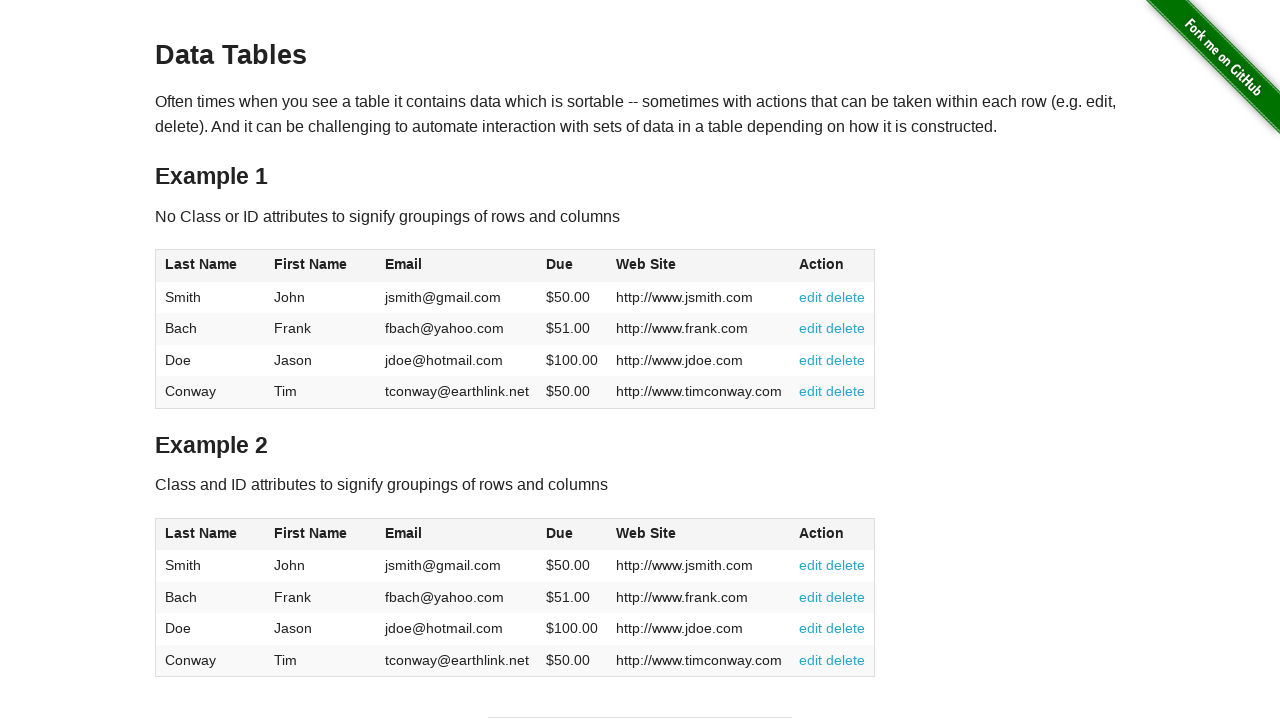

Clicked the Due column header in table2 to sort at (560, 533) on #table2 thead .dues
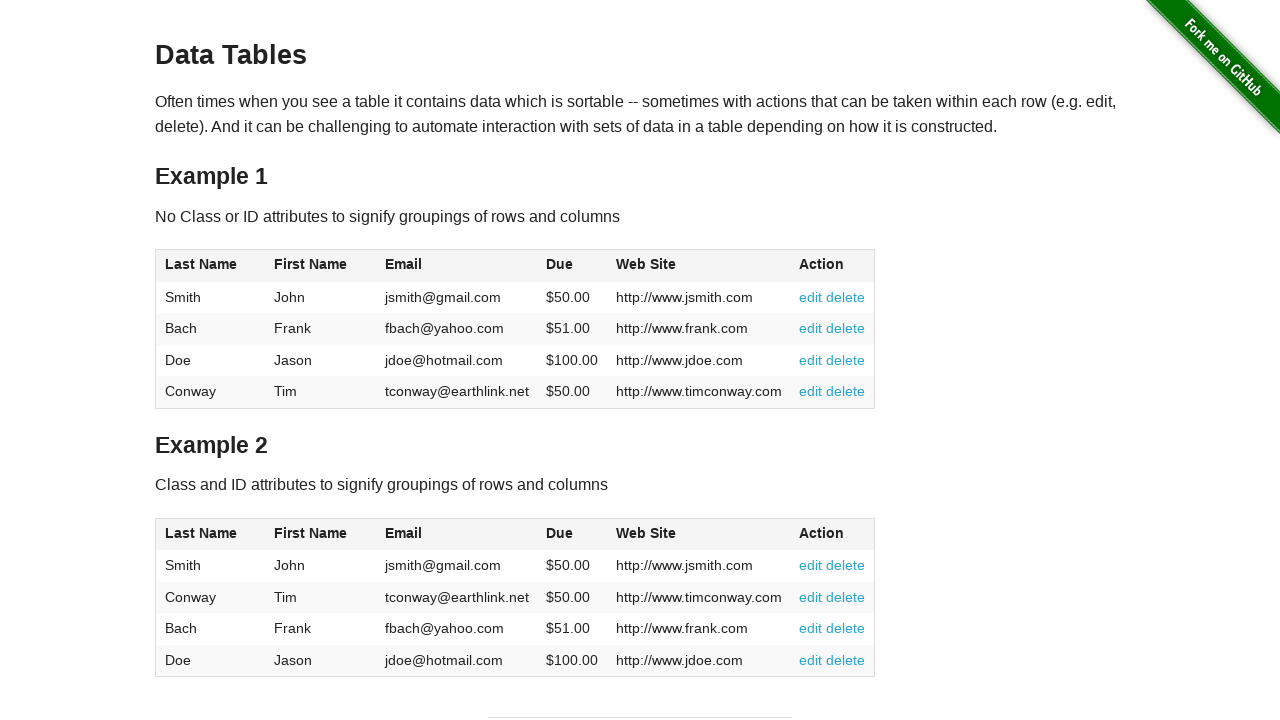

Due column data in table2 loaded and visible
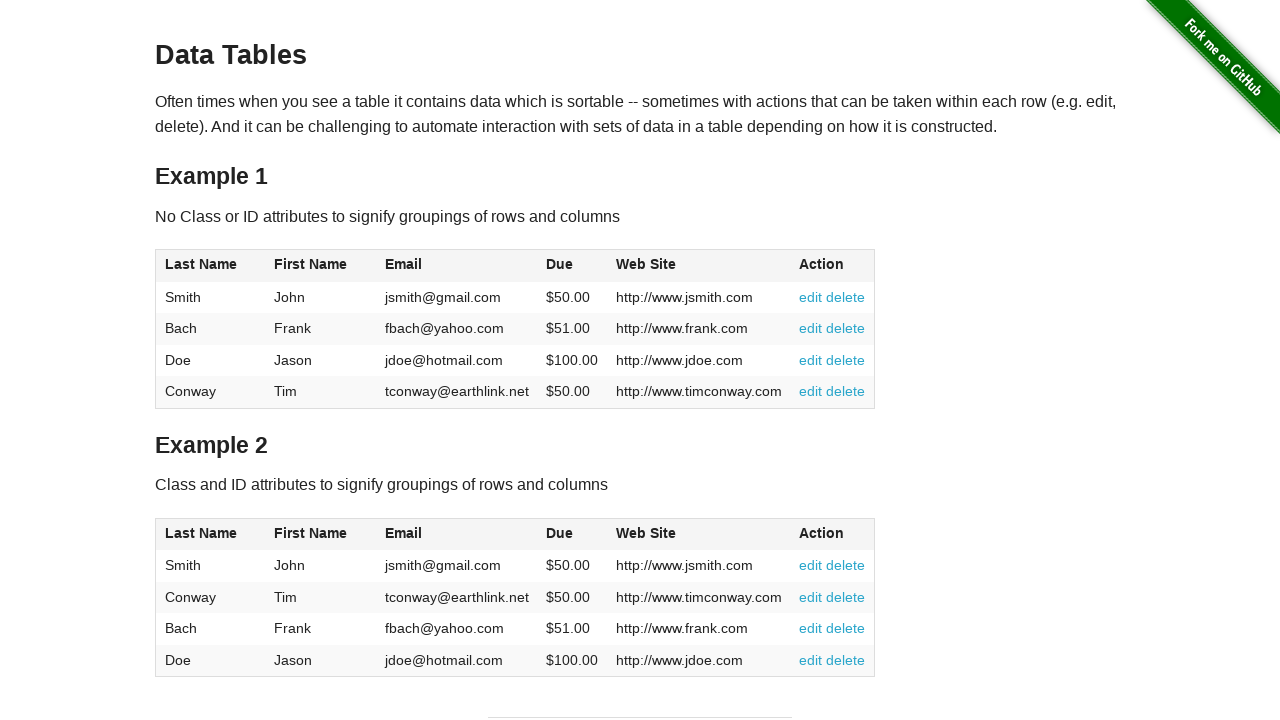

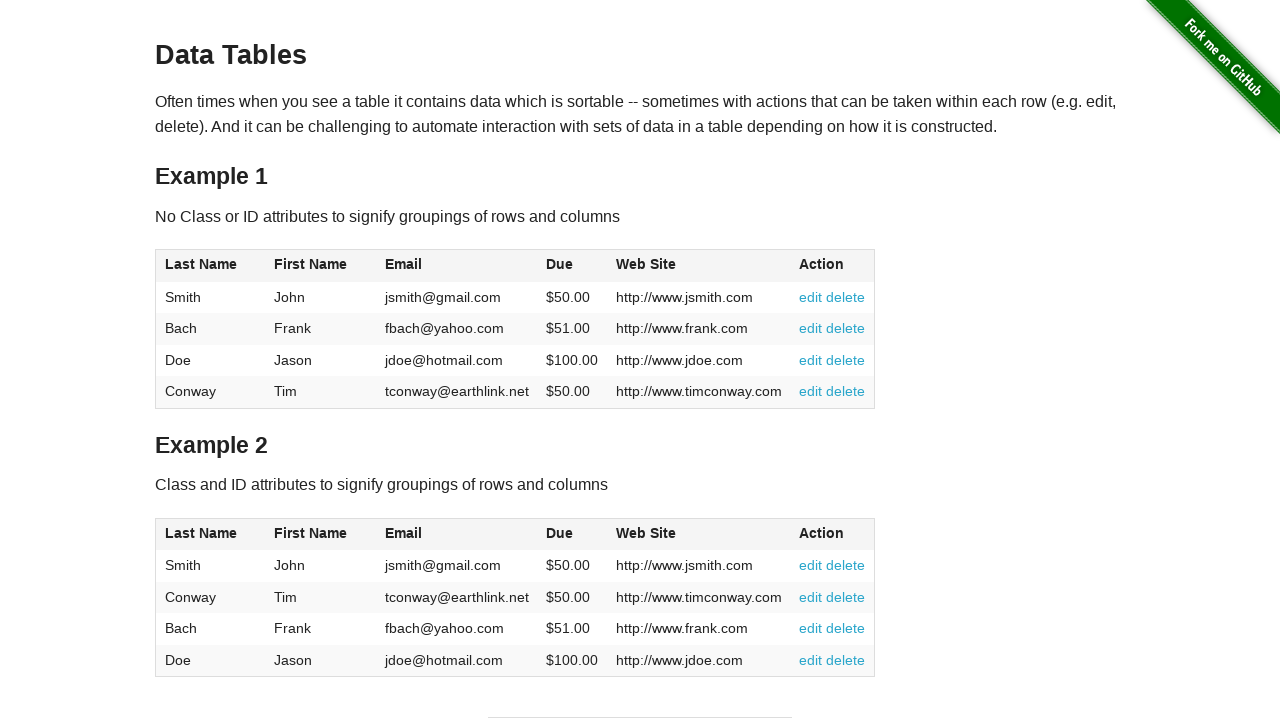